Tests various CSS selector strategies on BStackDemo site by verifying element visibility and clicking on navigation elements

Starting URL: https://bstackdemo.com/

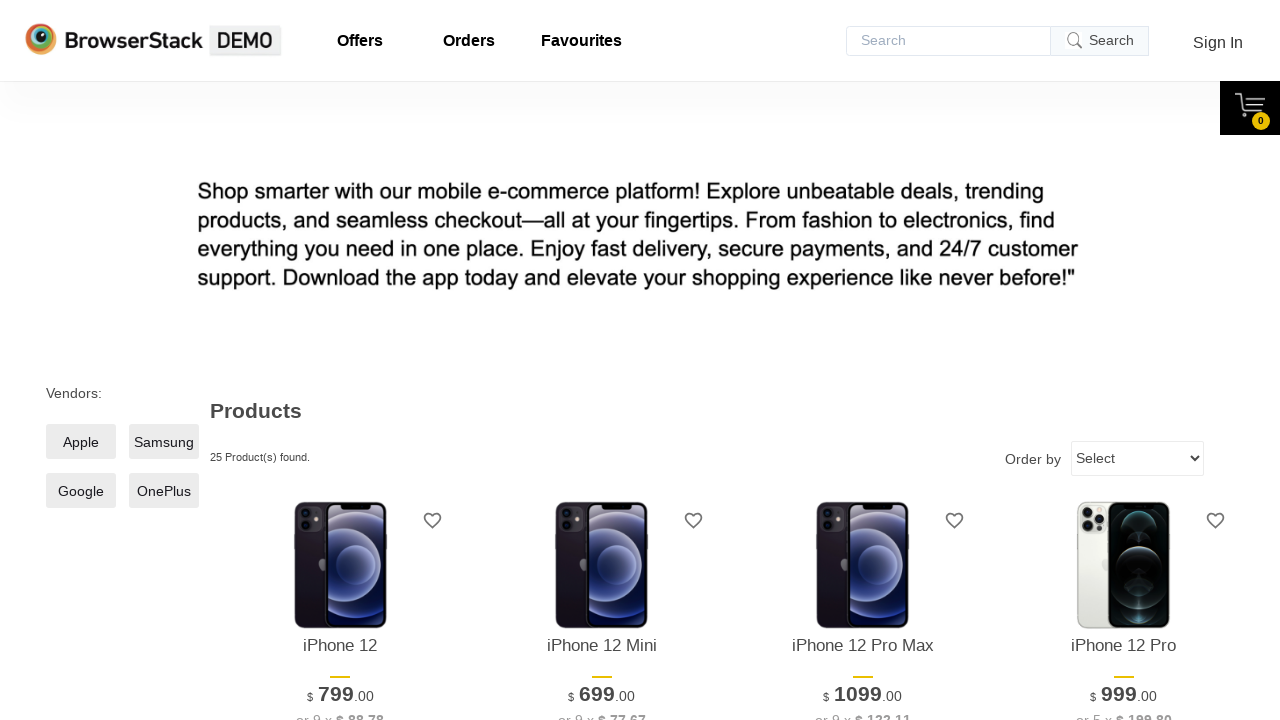

Located offers link element using combined CSS attributes (id and href)
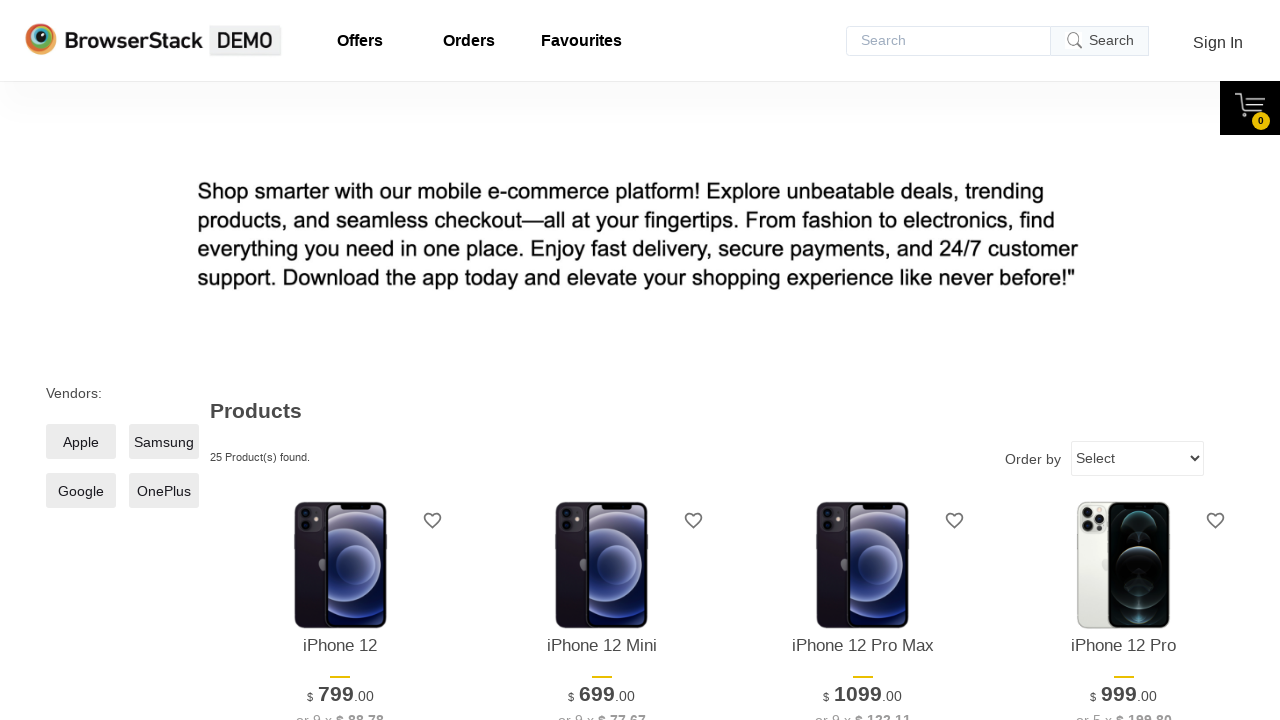

Verified offers element visibility
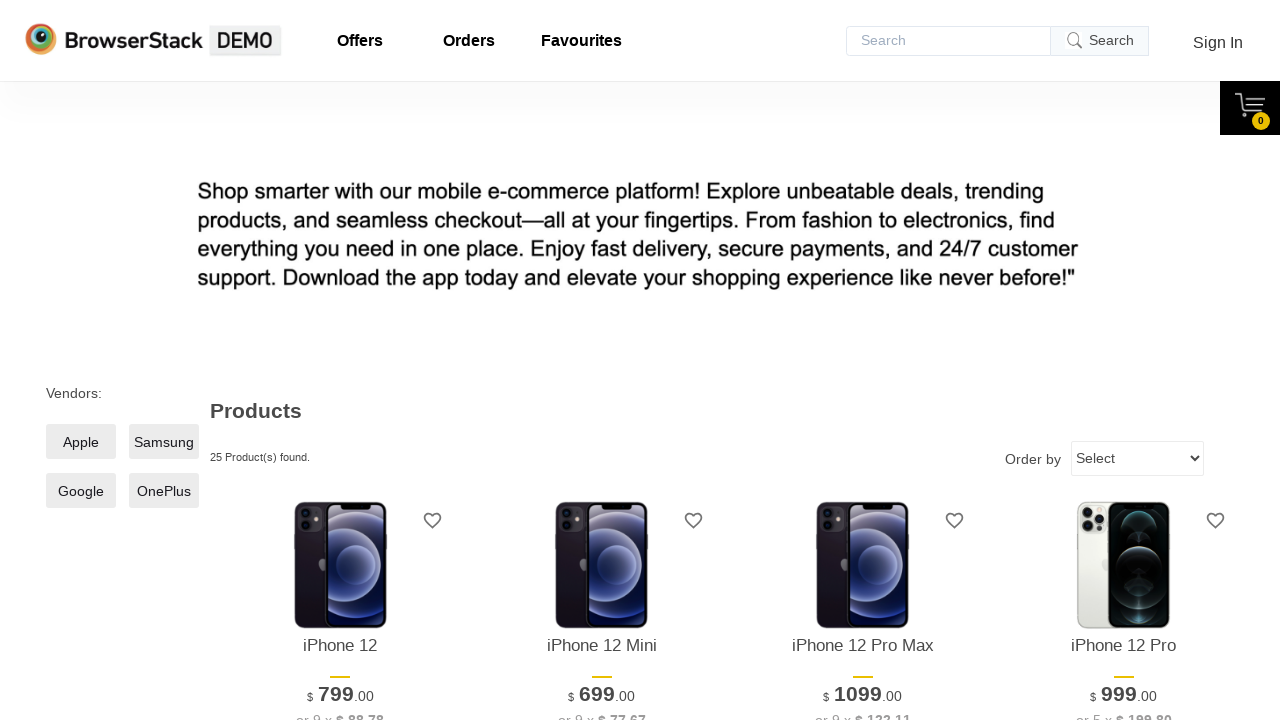

Located logo element using class selector
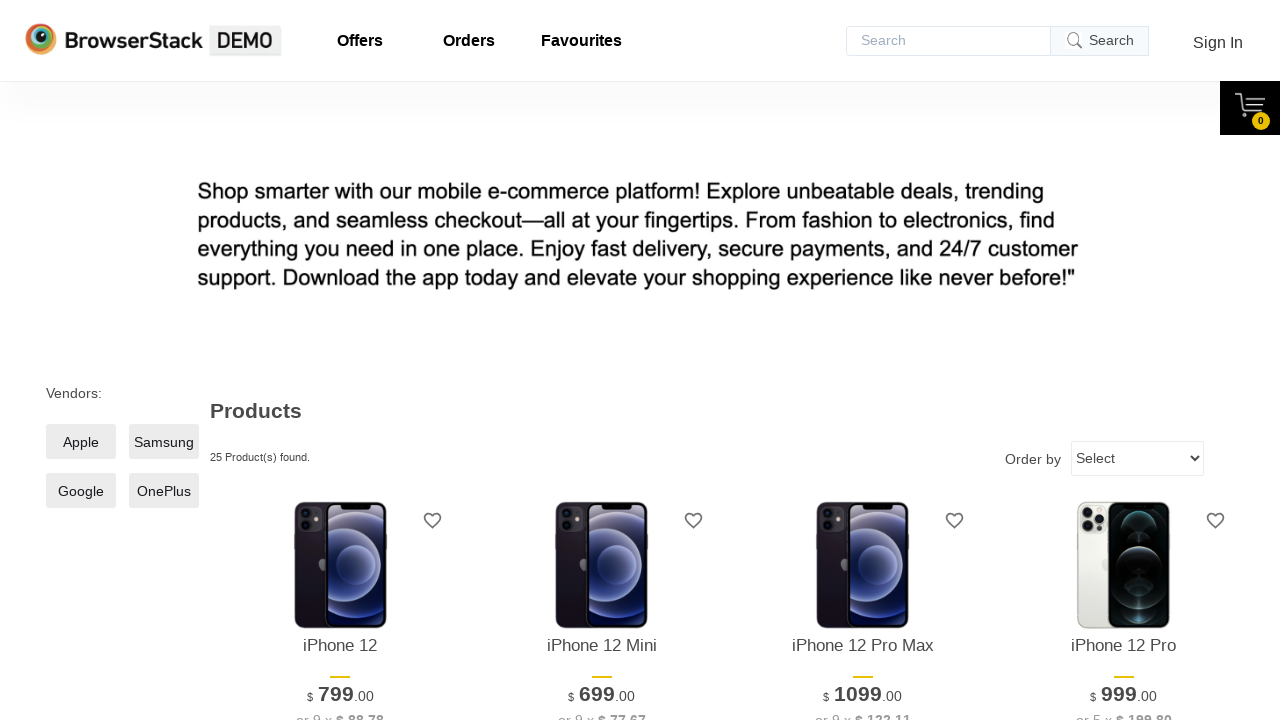

Verified logo element visibility
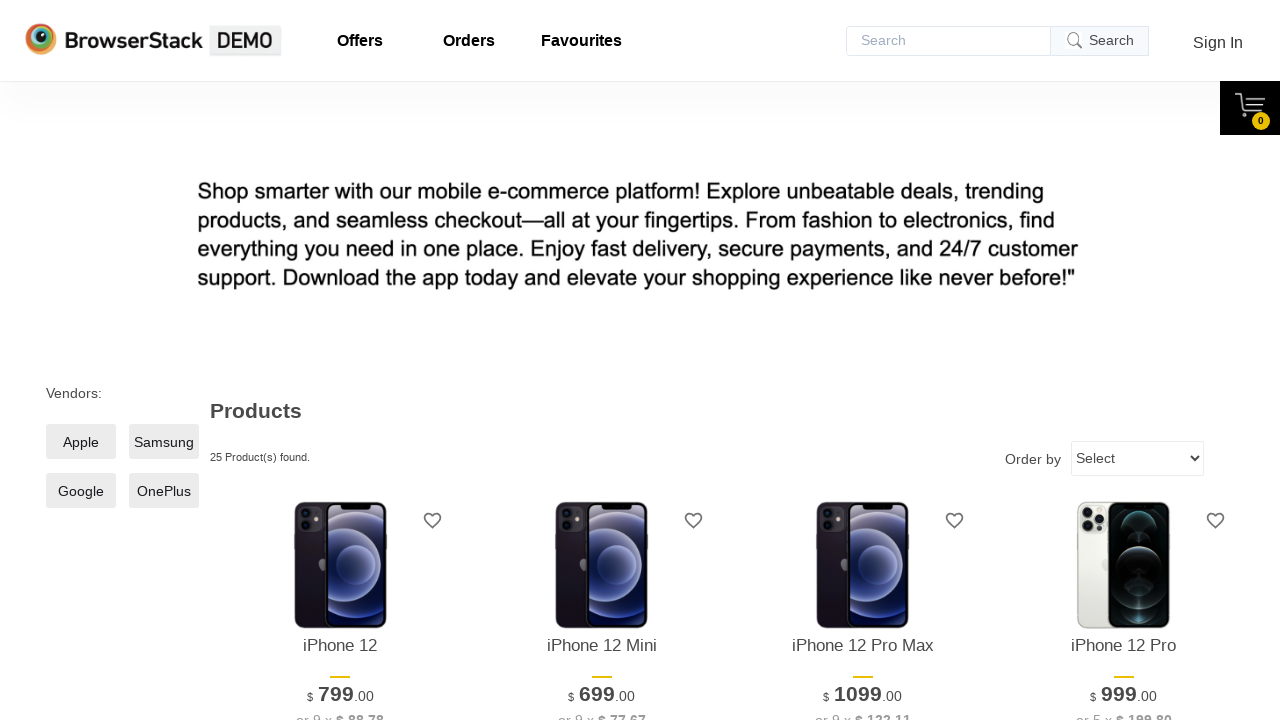

Clicked element using role attribute selector at (1218, 42) on span[role='link']
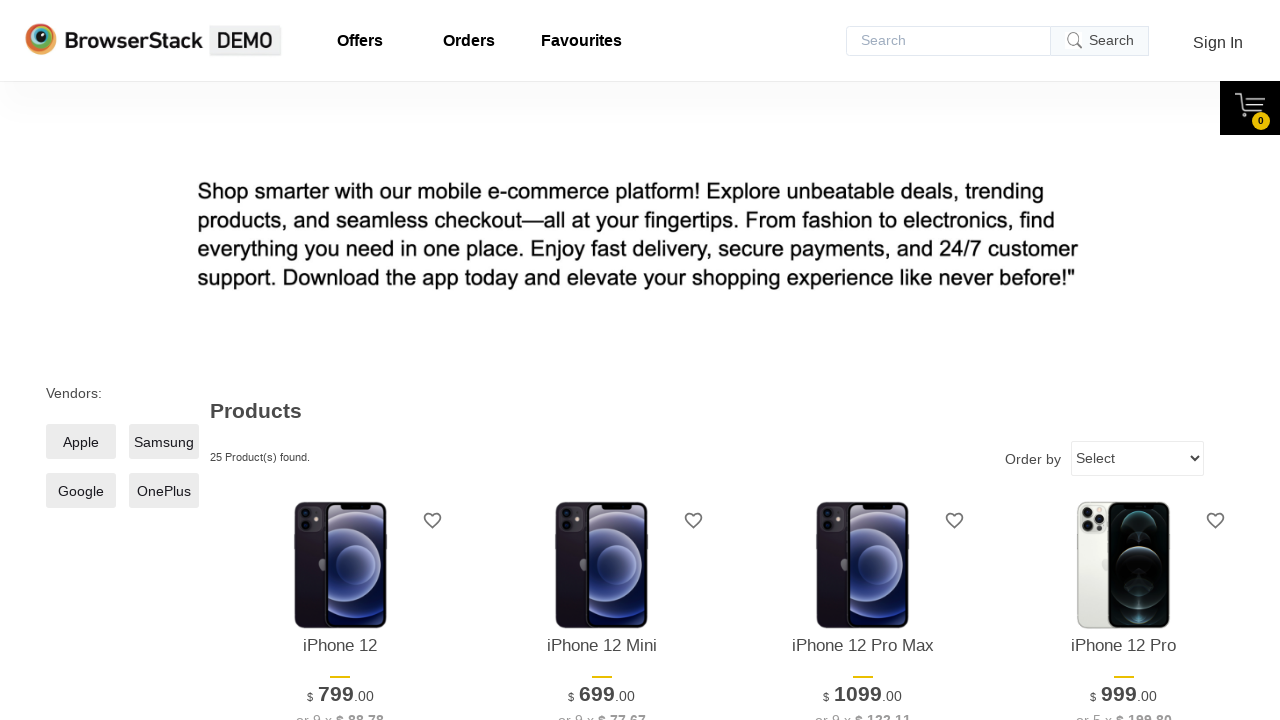

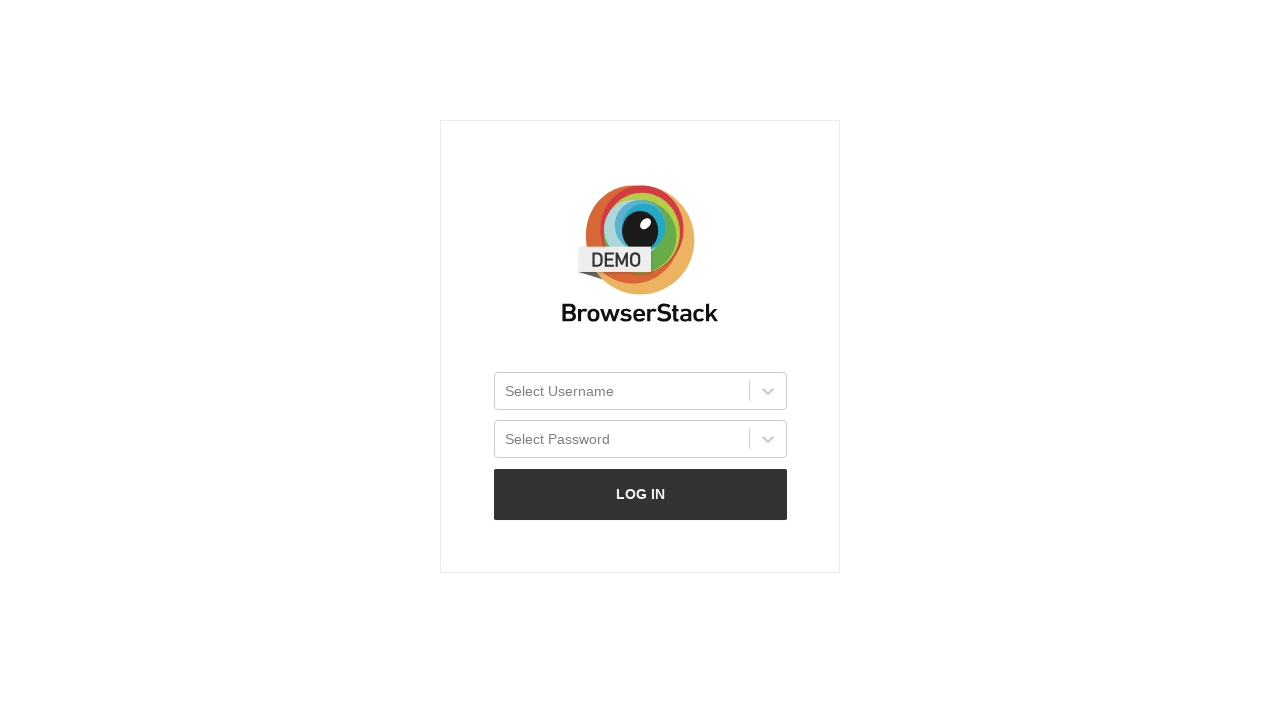